Tests the basic alert functionality by clicking a button to trigger an alert and then accepting it

Starting URL: https://demoqa.com/alerts

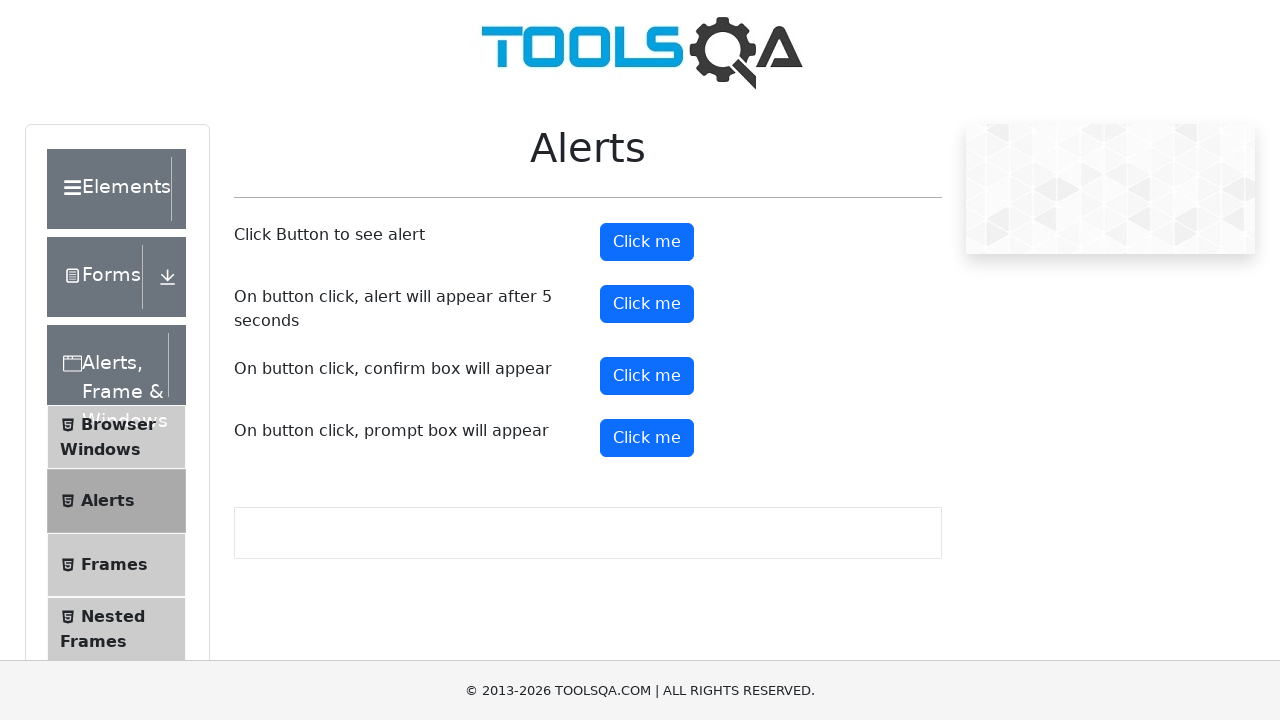

Navigated to alerts demo page
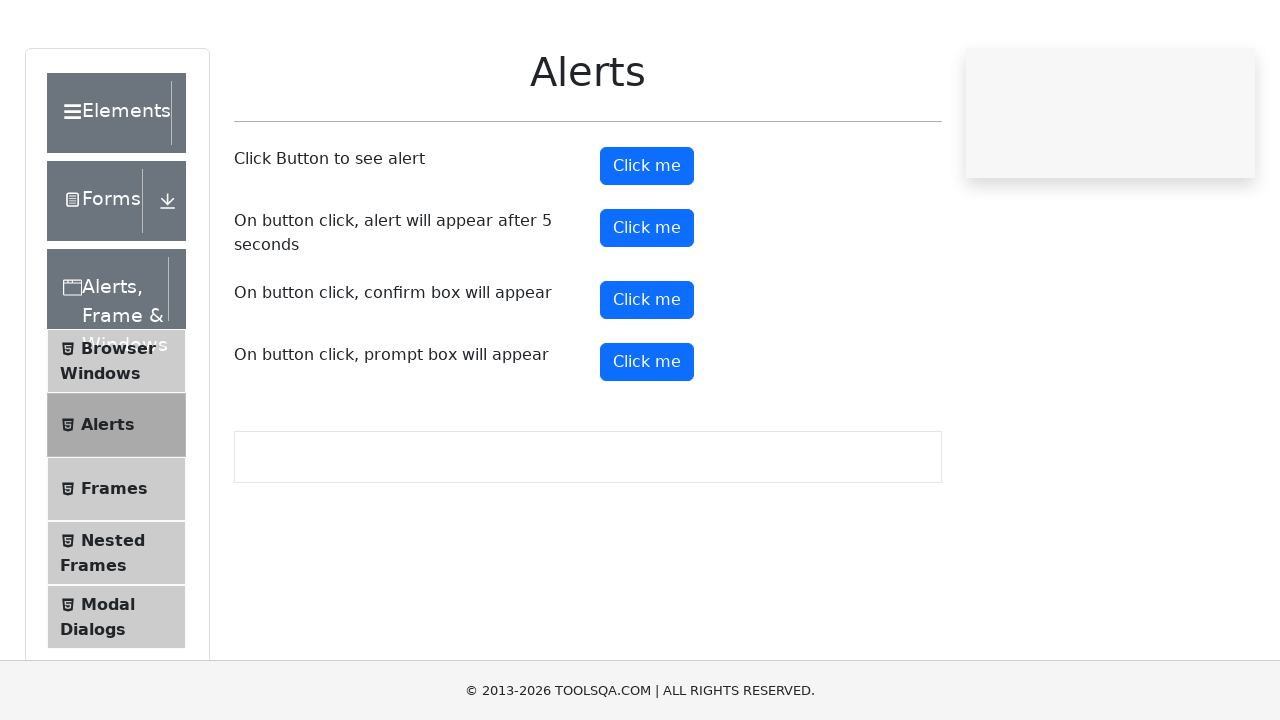

Clicked alert button to trigger alert at (647, 242) on button#alertButton
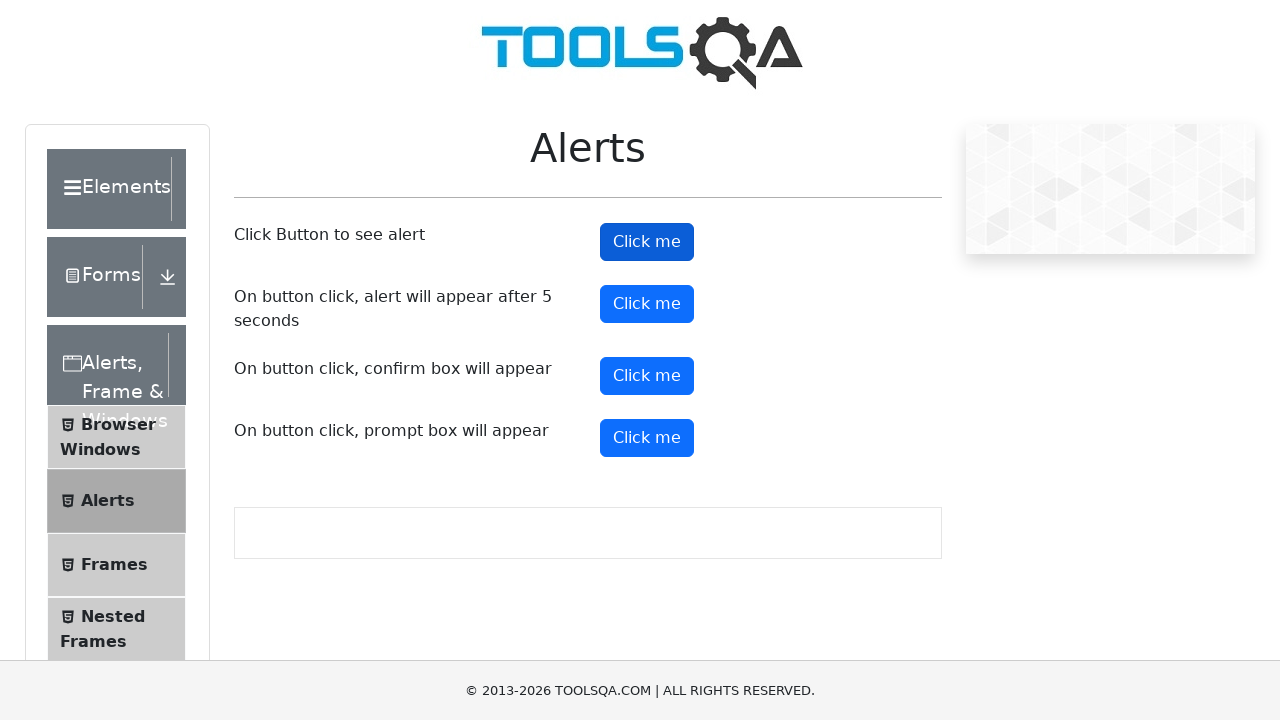

Alert accepted
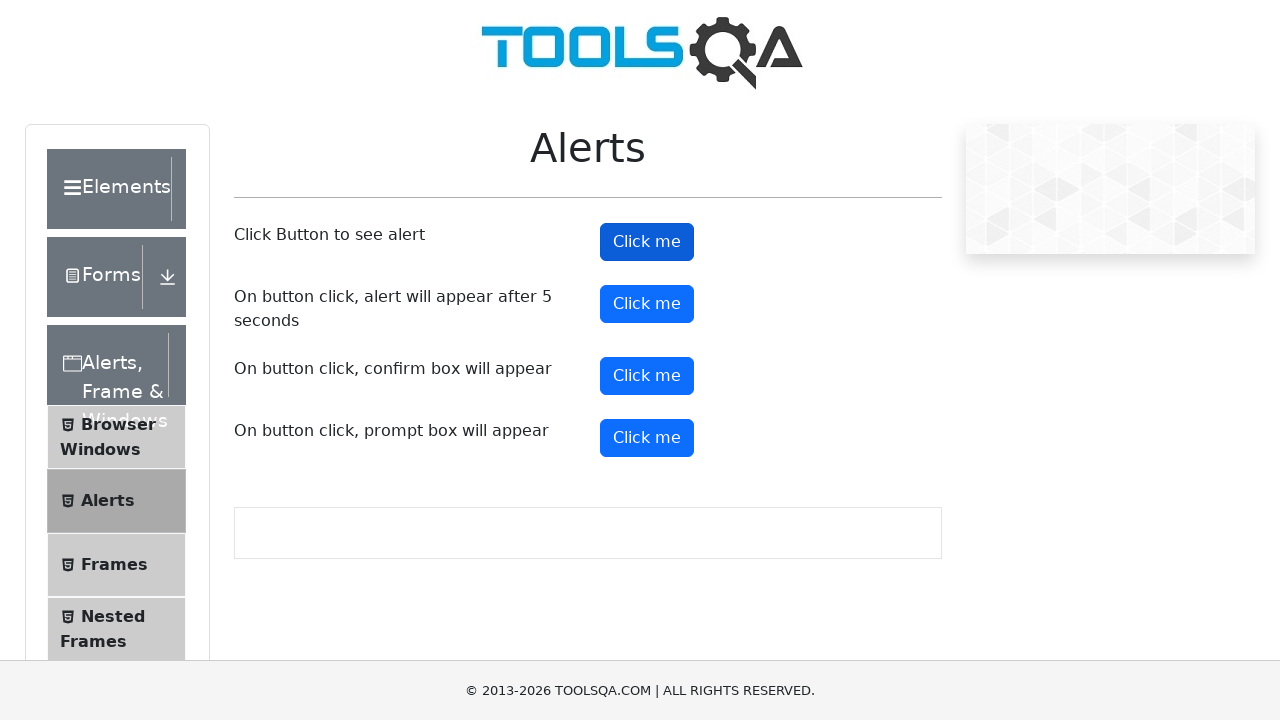

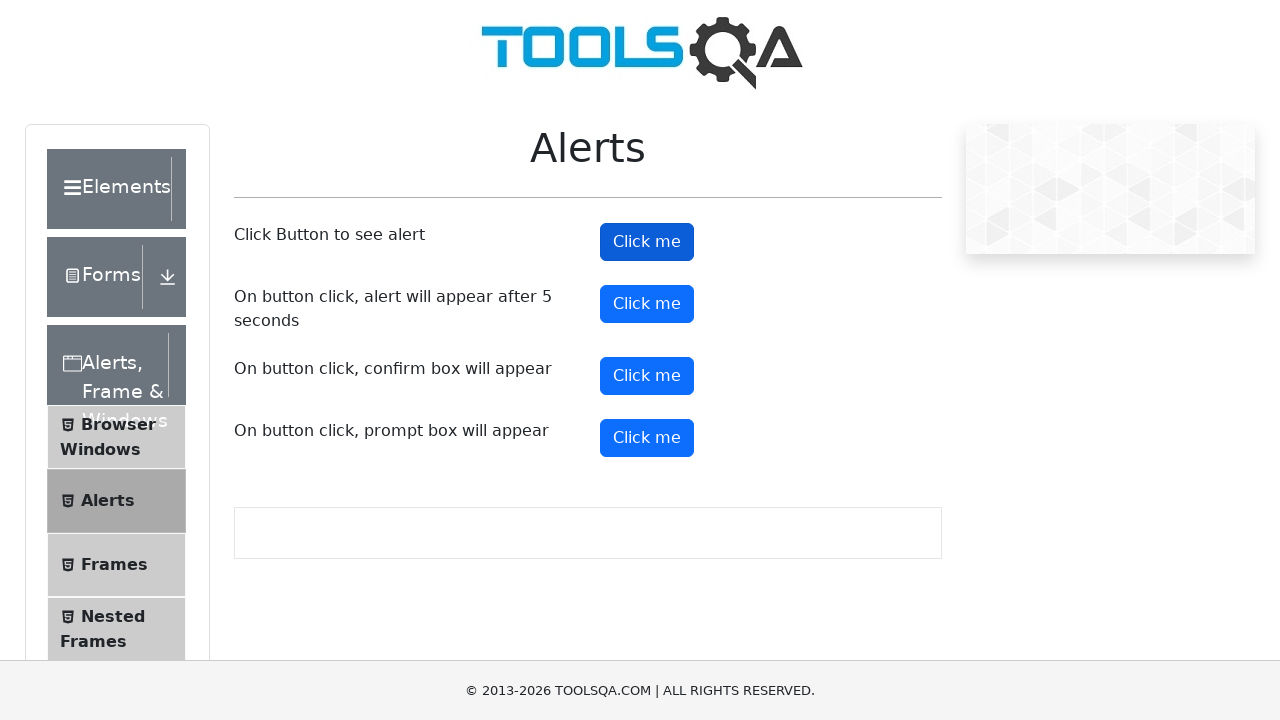